Tests navigation to the Legalisation page by clicking the Legalisation button in the header

Starting URL: https://en.together.edu.pl/

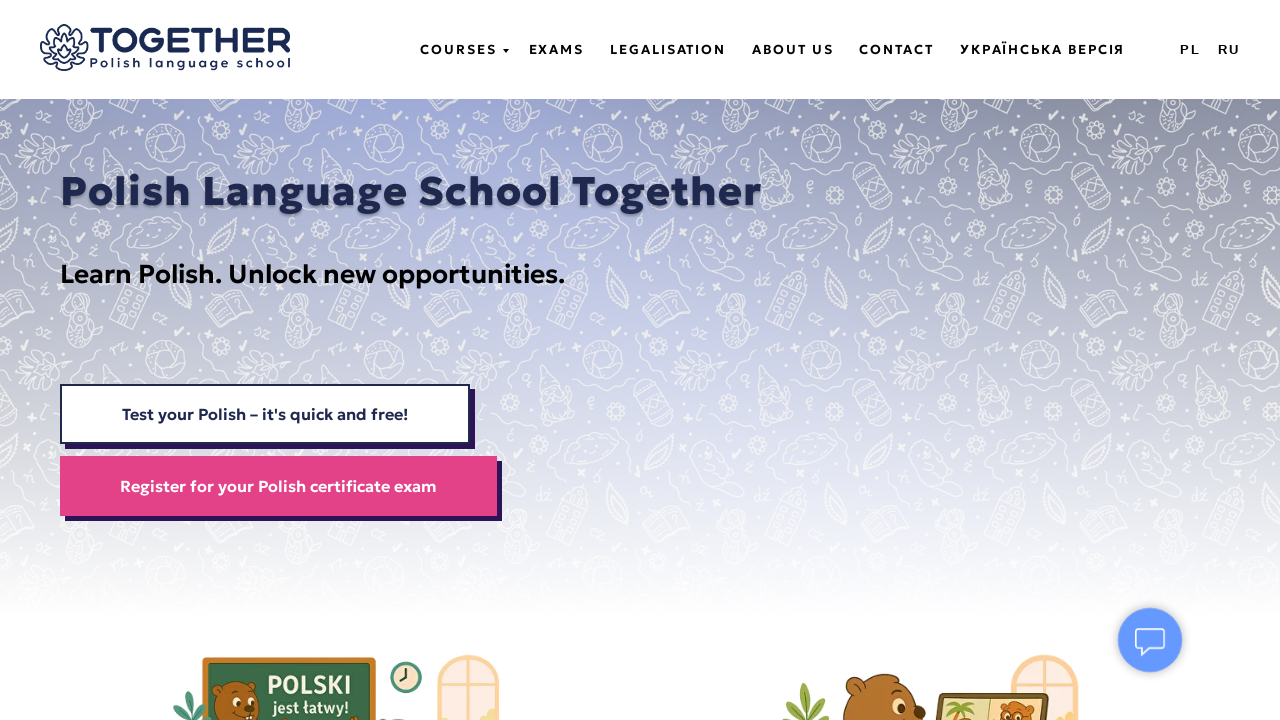

Navigated to https://en.together.edu.pl/
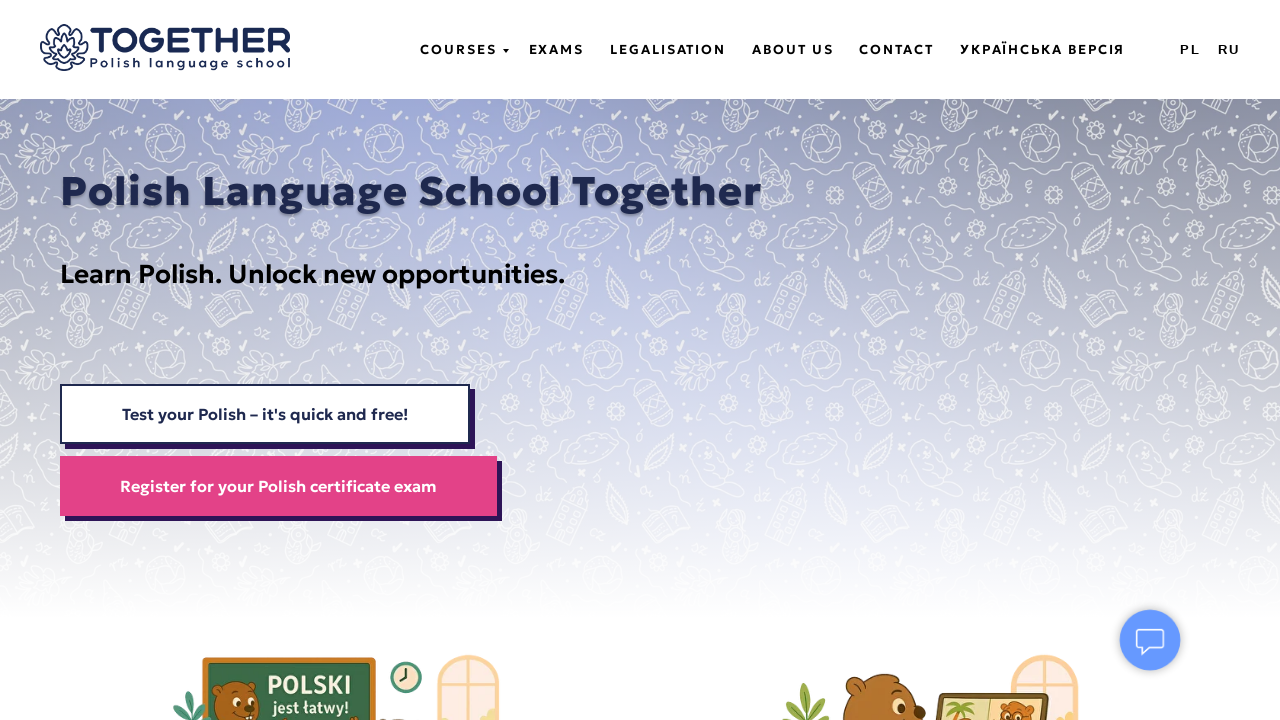

Clicked the Legalisation button in the header navigation at (668, 50) on a:has-text('Legalisation')
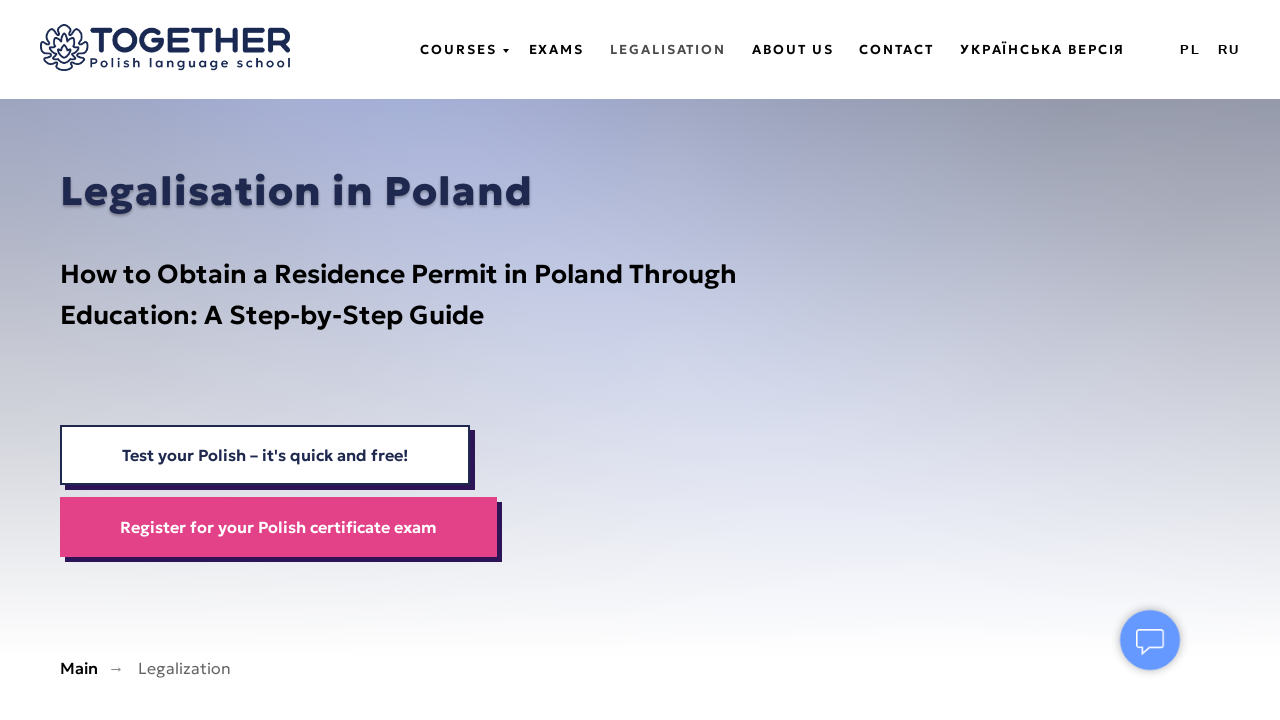

Navigation to Legalisation page completed and URL verified
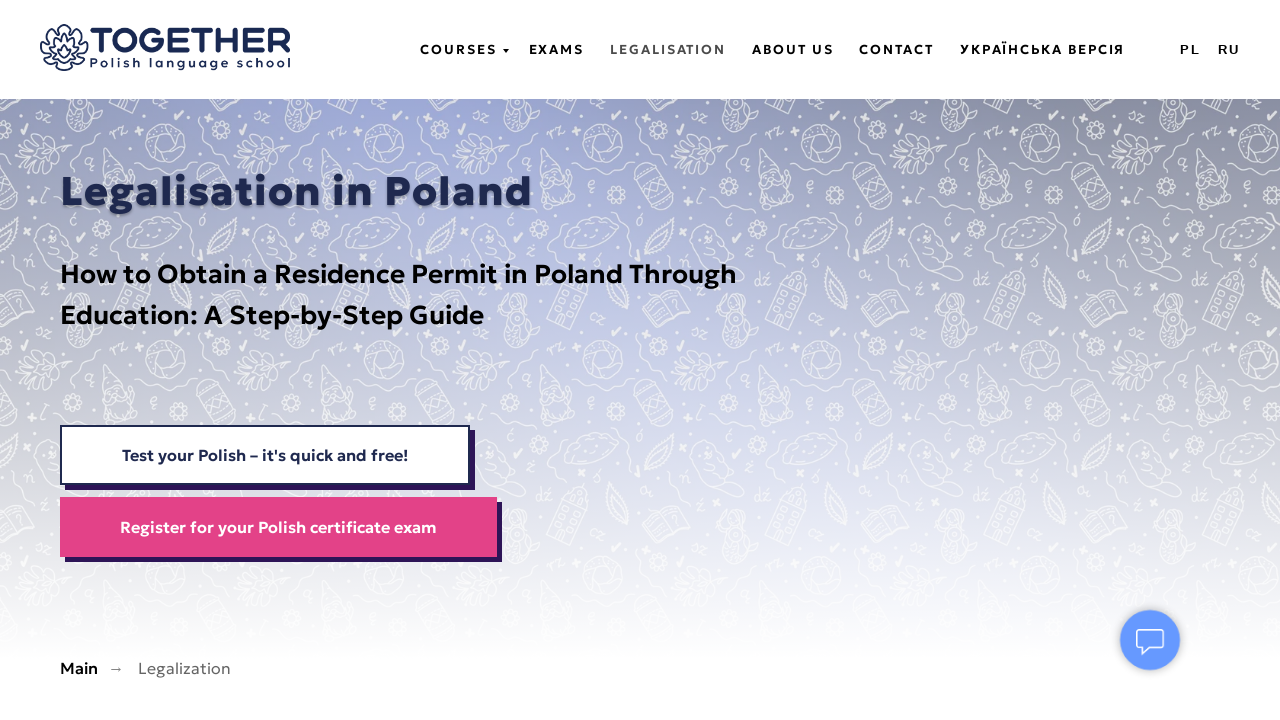

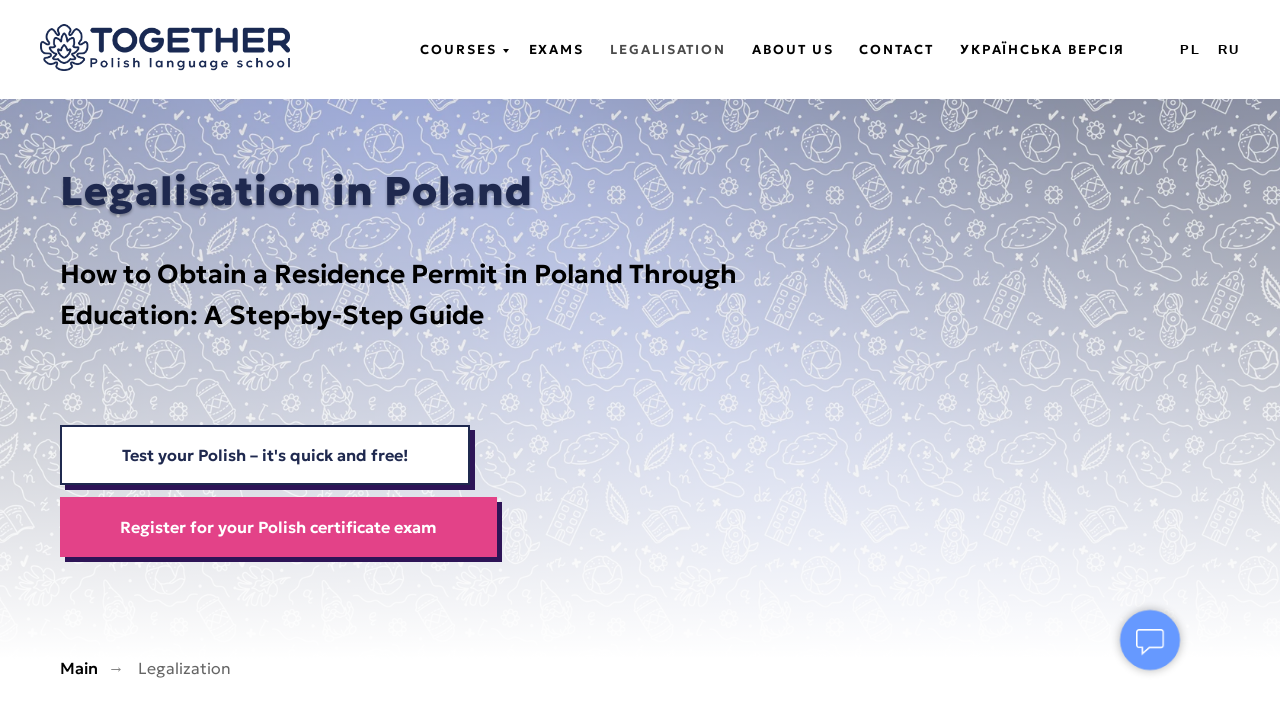